Tests drag and drop functionality by dragging an image element to a target drop zone on an automation testing demo page.

Starting URL: https://demo.automationtesting.in/Static.html

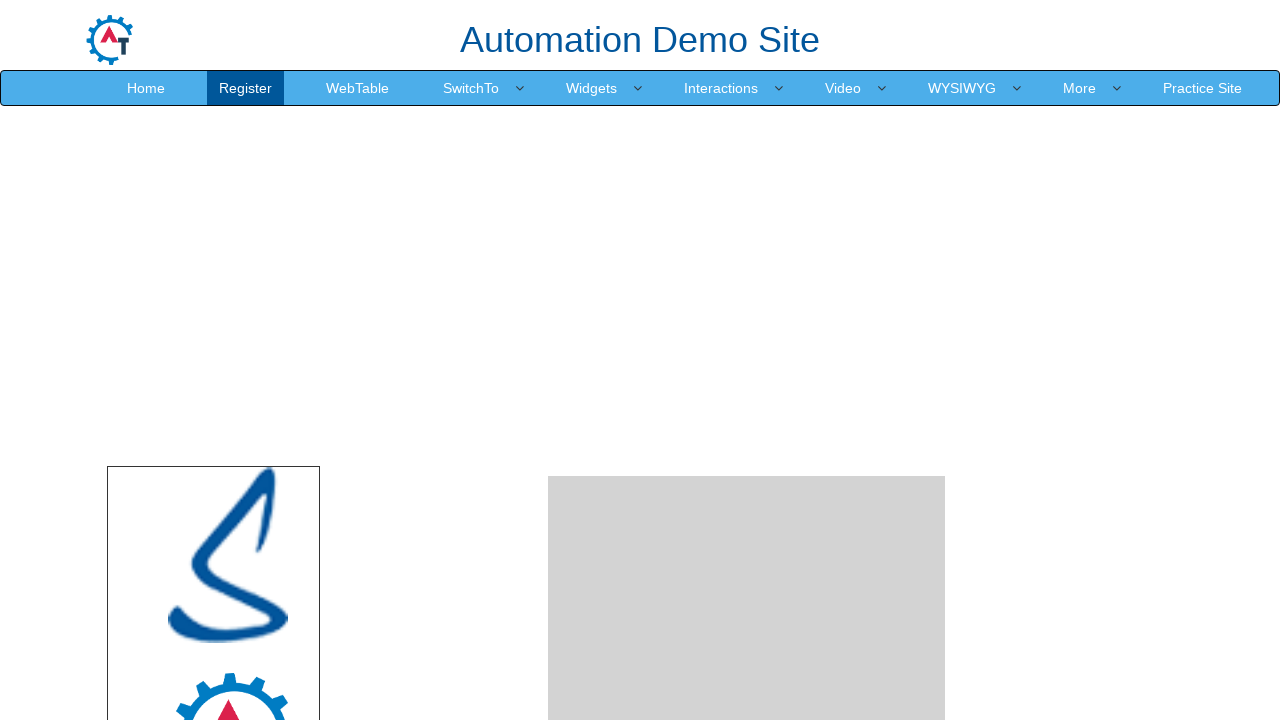

Located the draggable image element
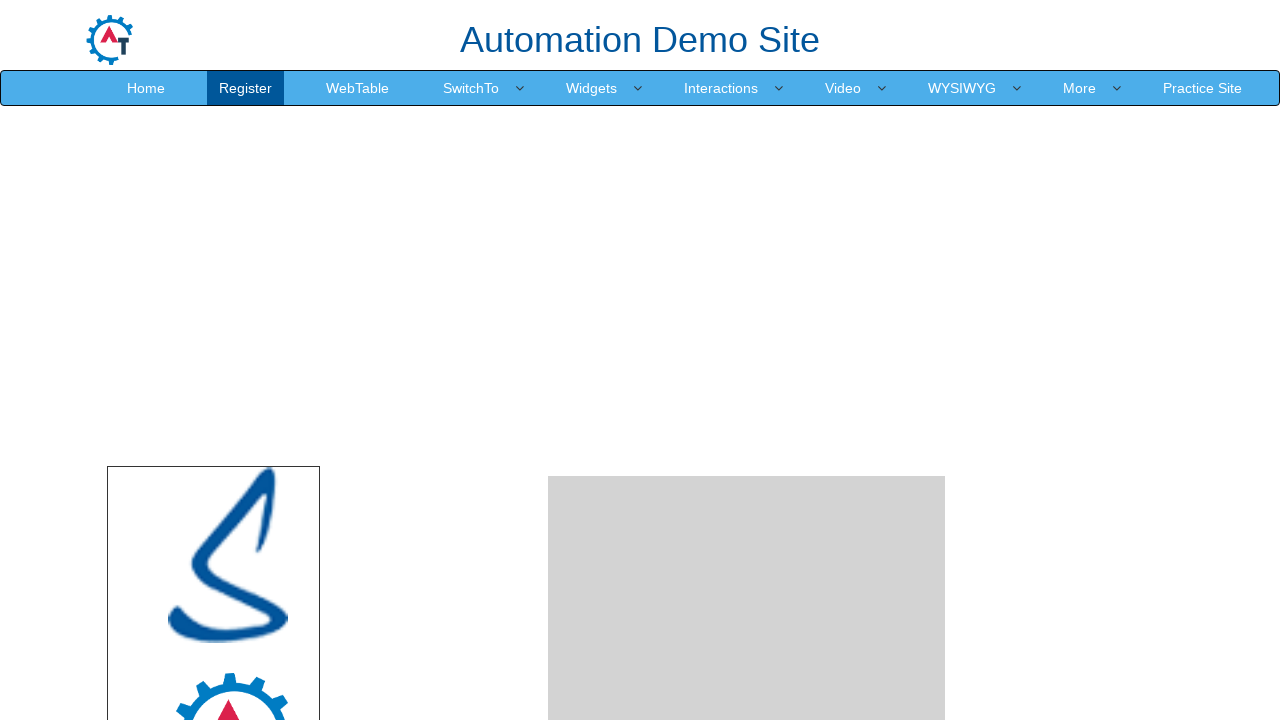

Located the drop zone target element
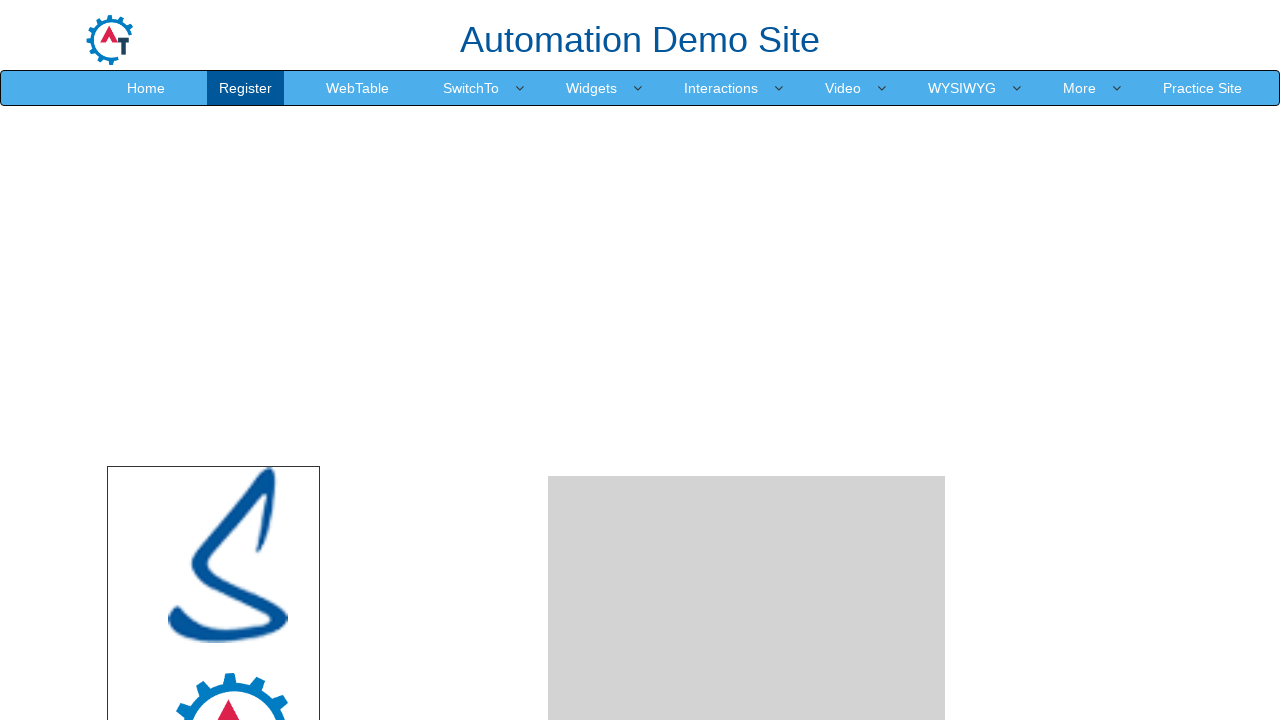

Dragged the image element to the drop zone at (747, 240)
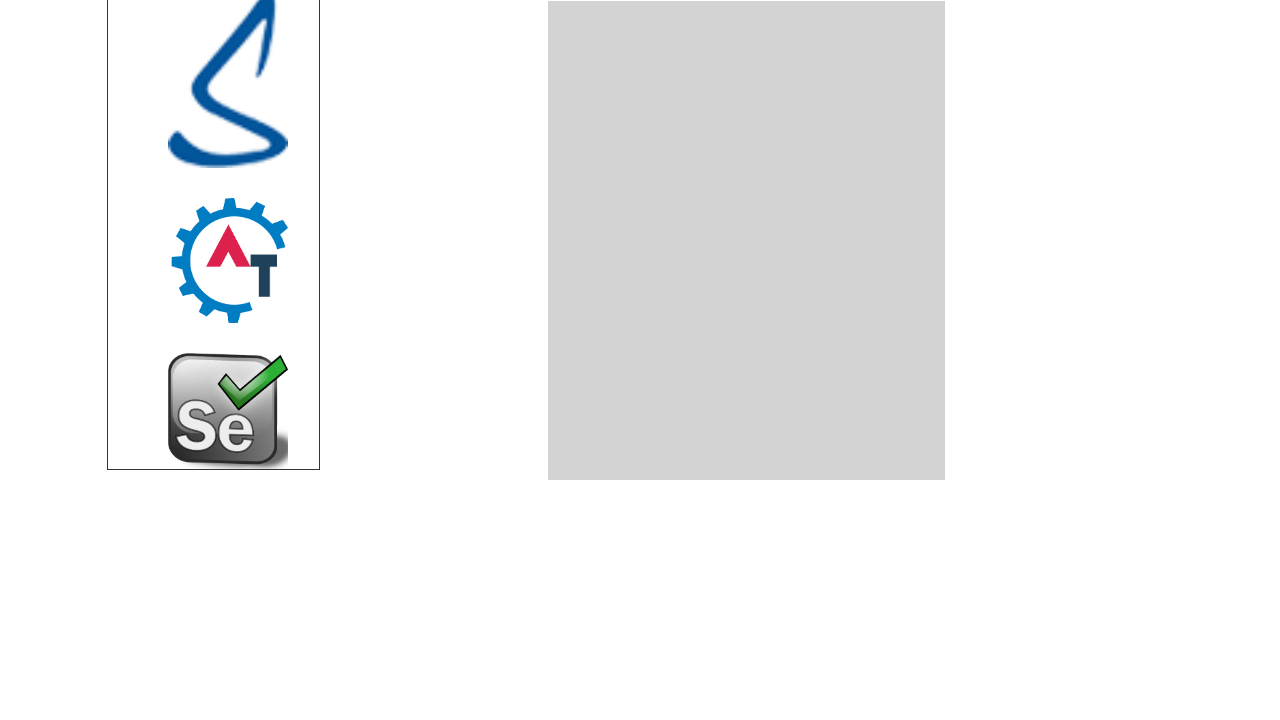

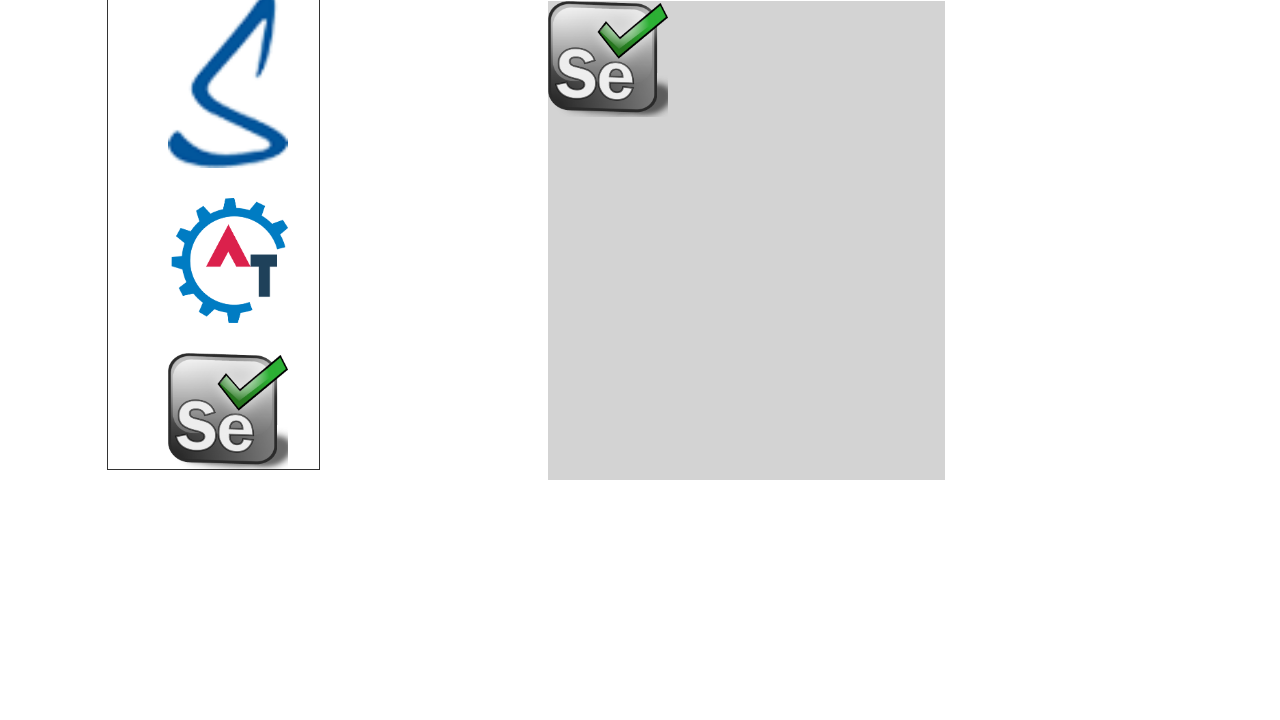